Tests file upload functionality on the demoqa website by uploading a file using the file input element

Starting URL: https://demoqa.com/upload-download

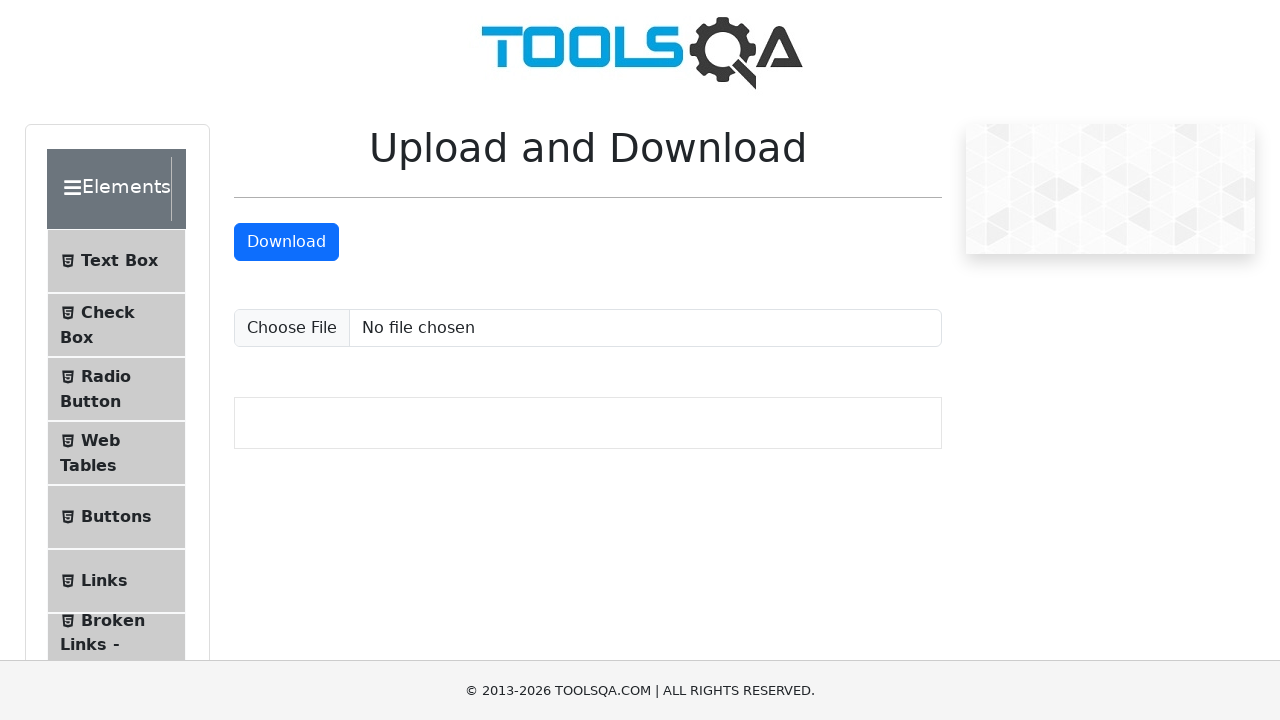

Created temporary PDF file for upload testing
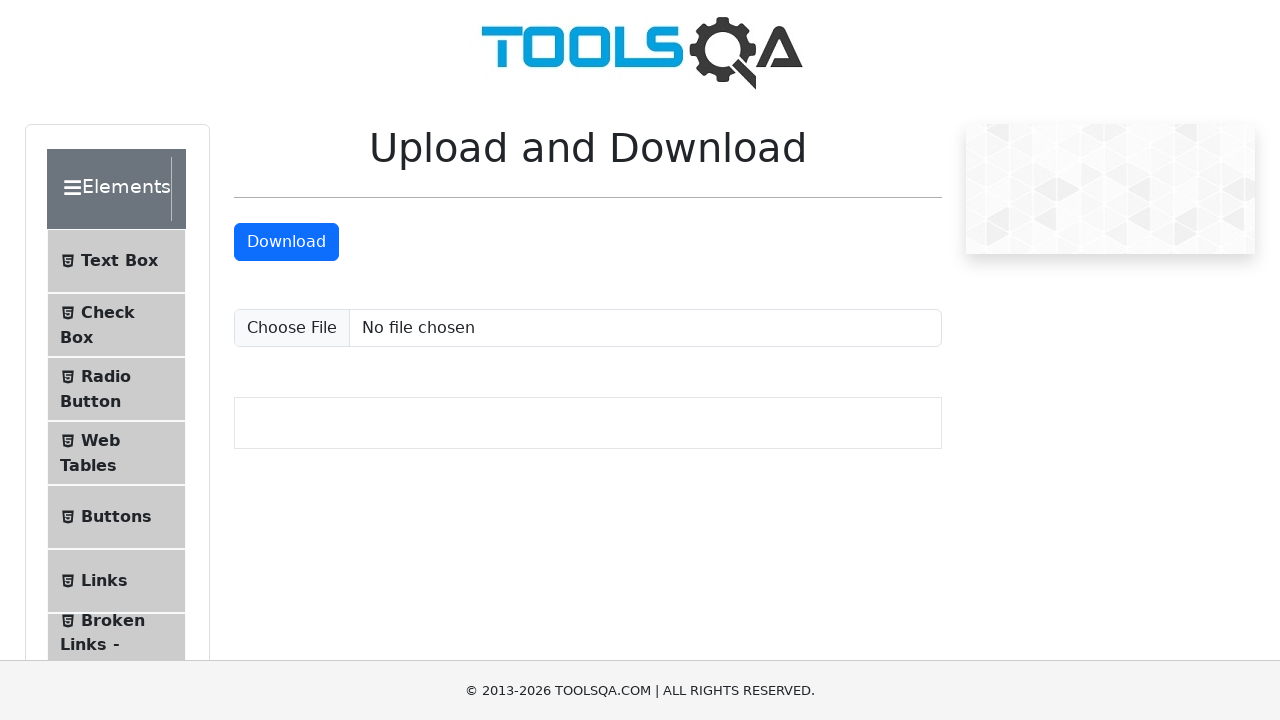

Set input file on #uploadFile element with temporary PDF
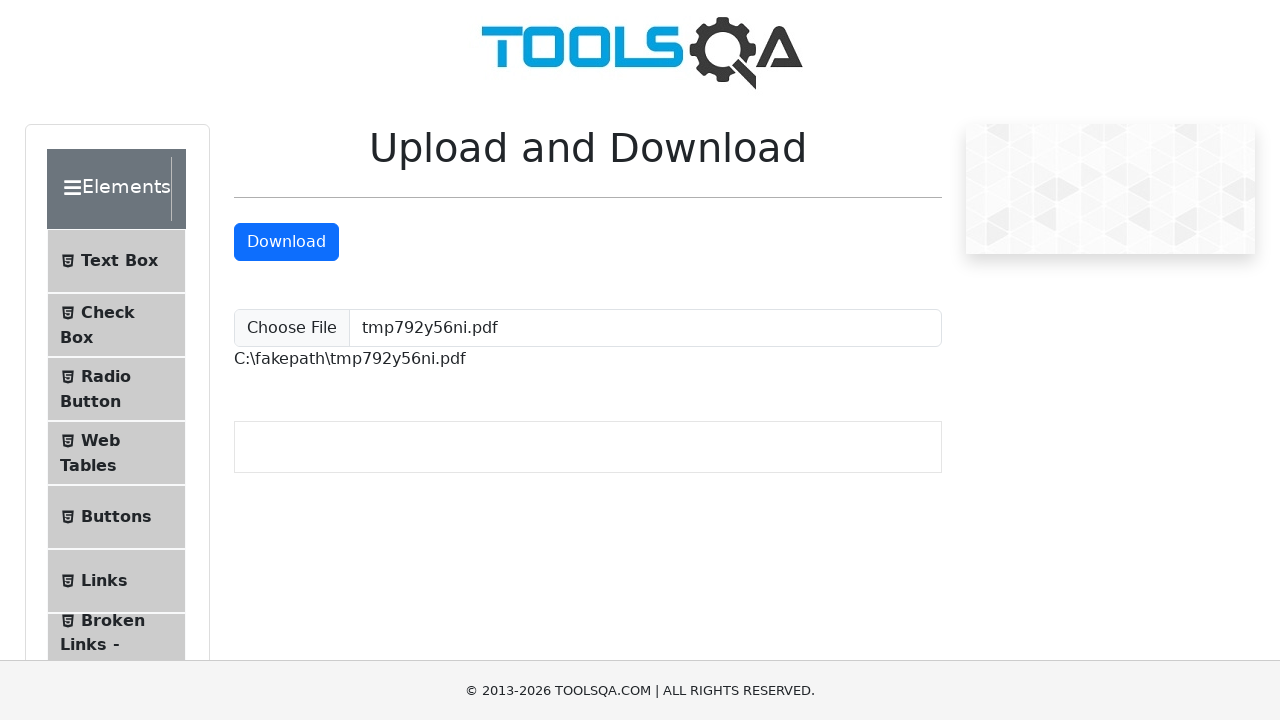

Waited 1 second for upload confirmation
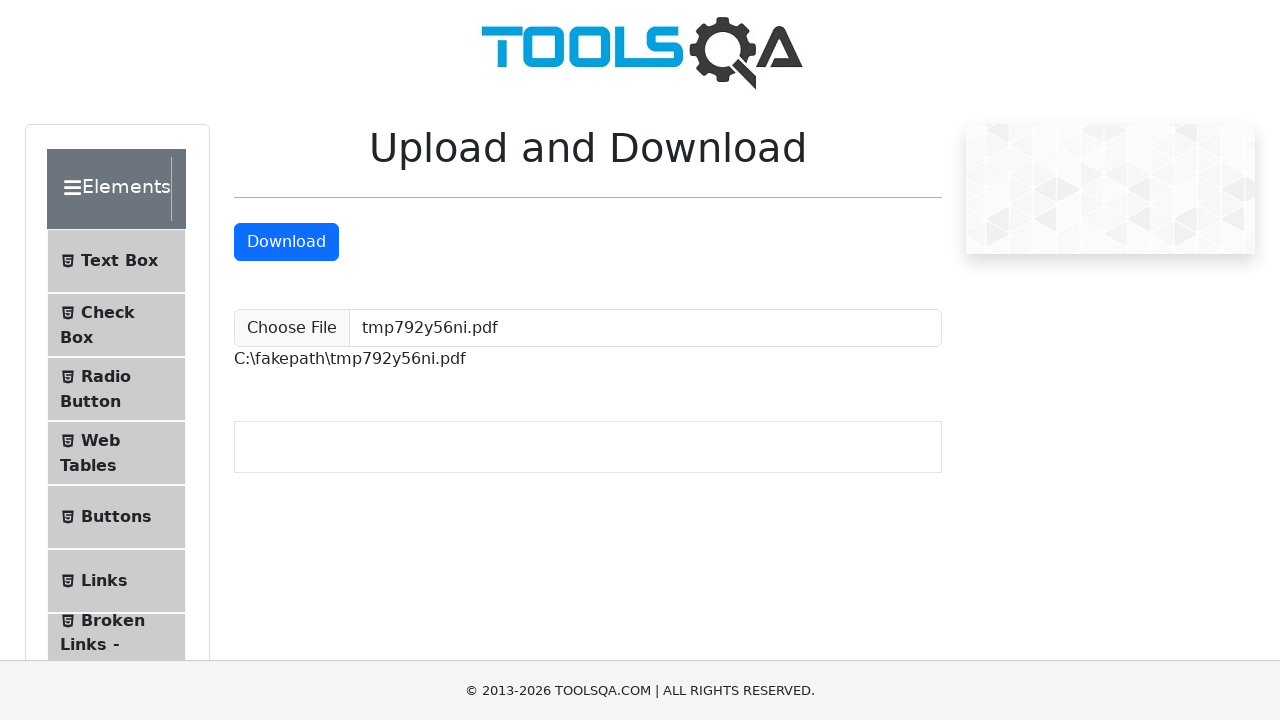

Cleaned up temporary PDF file
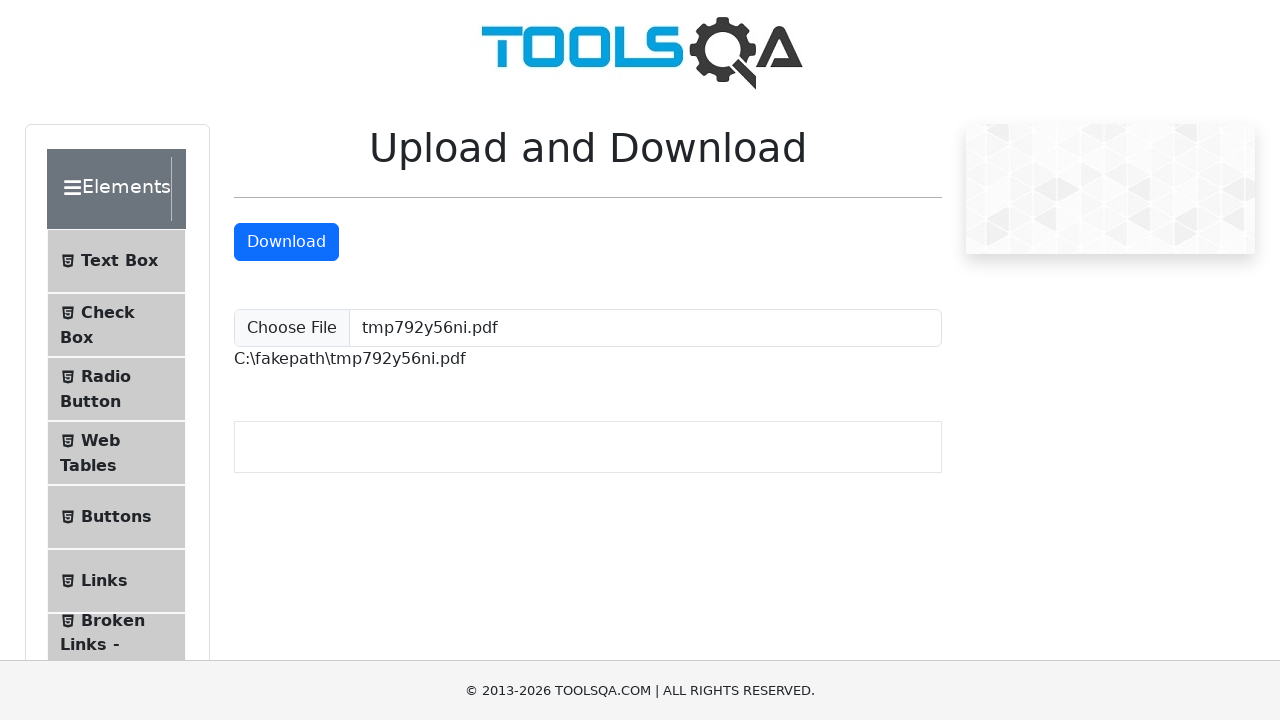

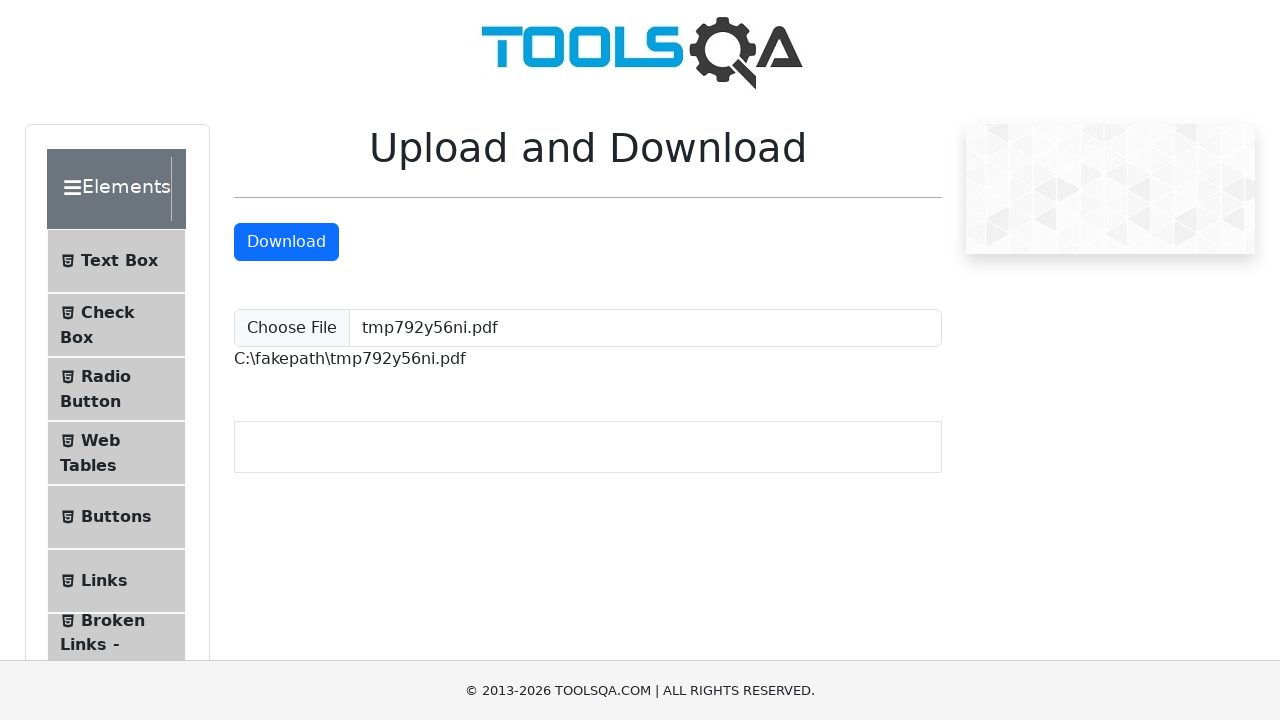